Tests that the Cloudflare Proxy Integration page loads and displays a visitorId in a pre element

Starting URL: https://experiments.martinmakarsky.com/fingerprint-pro-react-cloudflare

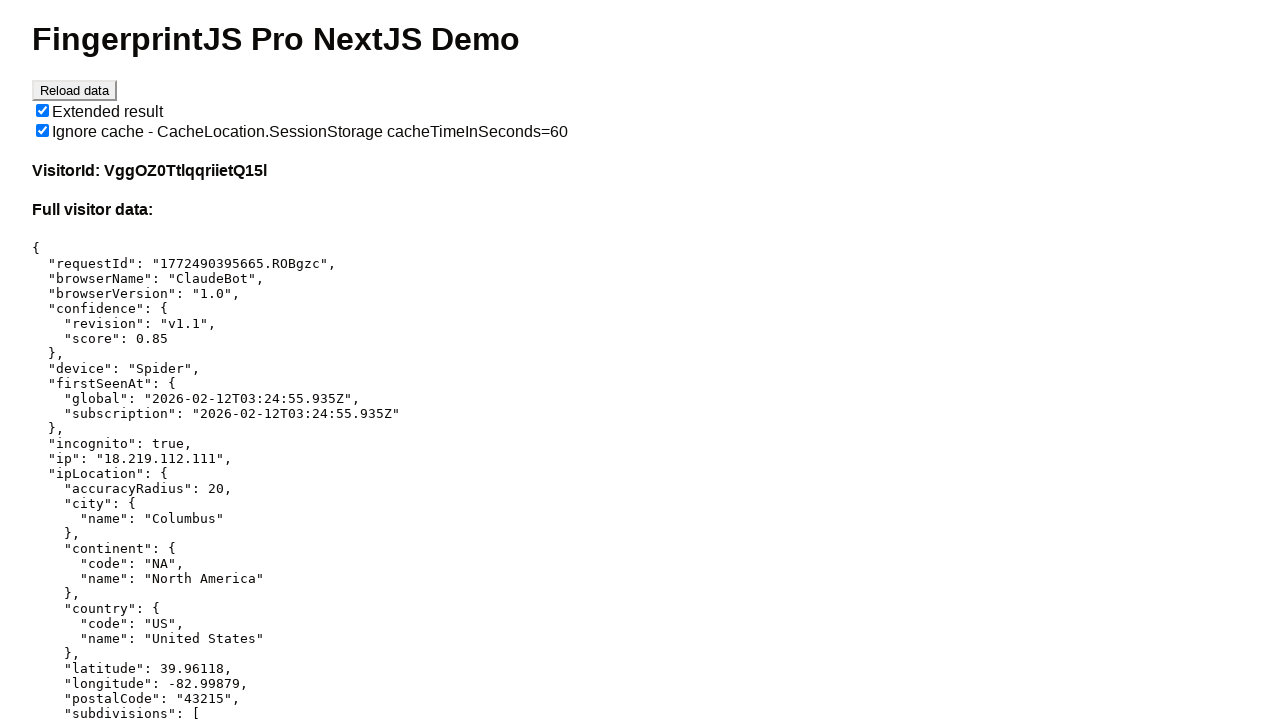

Navigated to Cloudflare Proxy Integration page
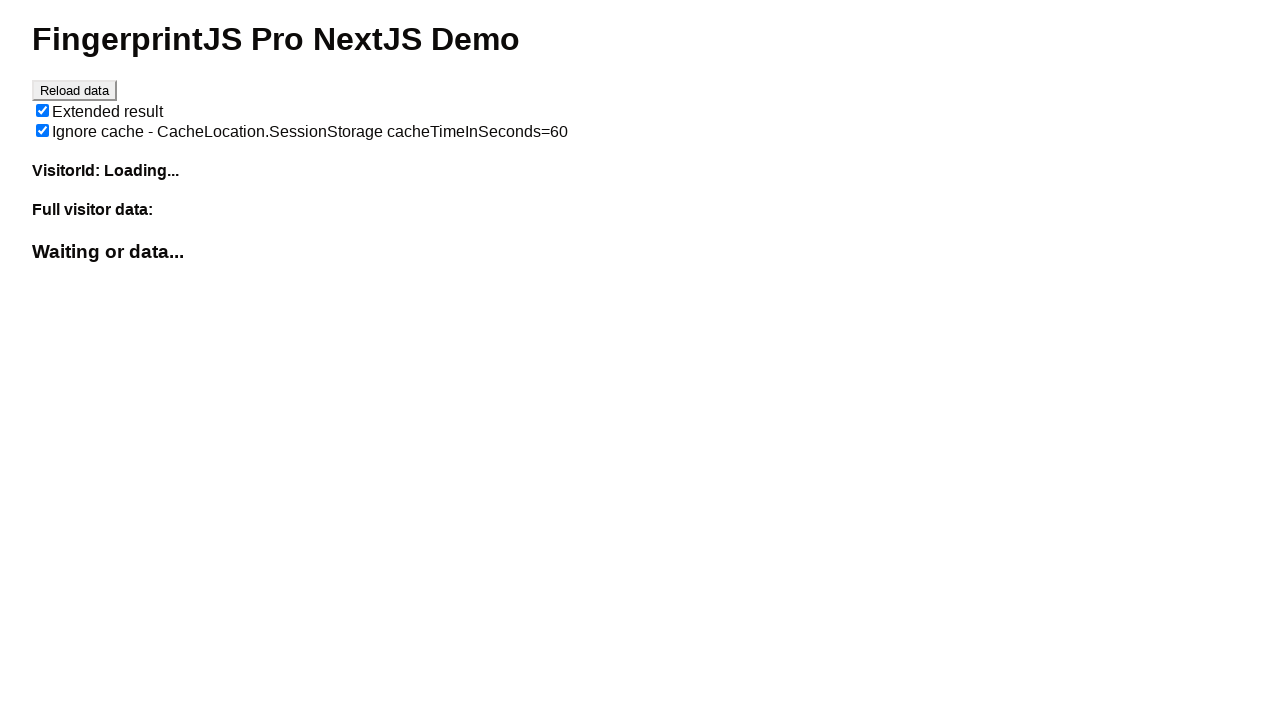

Pre element with visitorId content loaded
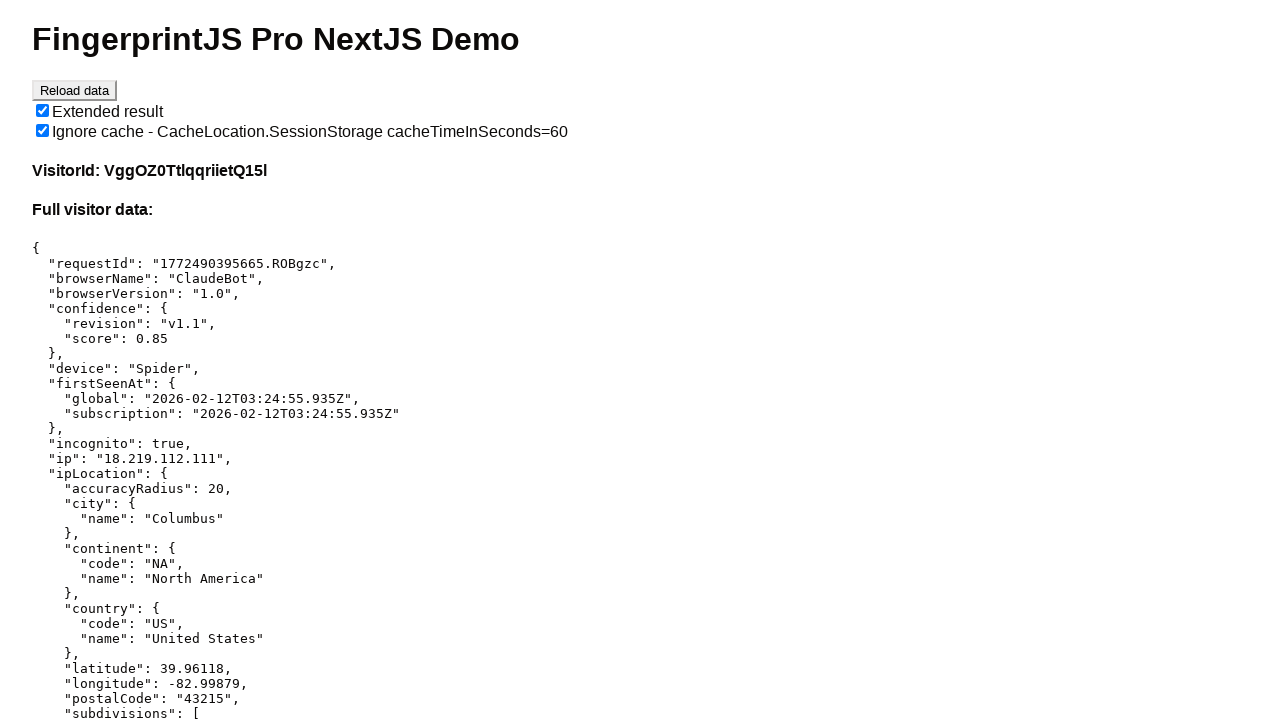

Retrieved visitorId content from pre element: {
  "requestId": "1772490395665.ROBgzc",
  "browserName": "ClaudeBot",
  "browserVersion": "1.0",
  "confidence": {
    "revision": "v1.1",
    "score": 0.85
  },
  "device": "Spider",
  "firstSeenAt": {
    "global": "2026-02-12T03:24:55.935Z",
    "subscription": "2026-02-12T03:24:55.935Z"
  },
  "incognito": true,
  "ip": "18.219.112.111",
  "ipLocation": {
    "accuracyRadius": 20,
    "city": {
      "name": "Columbus"
    },
    "continent": {
      "code": "NA",
      "name": "North America"
    },
    "country": {
      "code": "US",
      "name": "United States"
    },
    "latitude": 39.96118,
    "longitude": -82.99879,
    "postalCode": "43215",
    "subdivisions": [
      {
        "isoCode": "OH",
        "name": "Ohio"
      }
    ],
    "timezone": "America/New_York"
  },
  "lastSeenAt": {
    "global": "2026-03-02T22:24:25.729Z",
    "subscription": "2026-03-02T22:24:25.729Z"
  },
  "meta": {
    "version": "v1.1.4422+d61d8f8"
  },
  "os": "Mac OS X",
  "osVersion": "10.15.7",
  "supplementaryIds": {
    "highRecall": {
      "firstSeenAt": {
        "global": "2026-02-12T03:24:55.935Z",
        "subscription": "2026-02-12T03:24:55.935Z"
      },
      "lastSeenAt": {
        "global": "2026-03-02T22:24:25.729Z",
        "subscription": "2026-03-02T22:24:25.729Z"
      },
      "visitorFound": true,
      "visitorId": "bX6KihuSb4lMvXB8NxK44J_hr"
    },
    "standard": {
      "confidence": {
        "revision": "v1.1",
        "score": 0.85
      },
      "firstSeenAt": {
        "global": "2026-02-12T03:24:55.935Z",
        "subscription": "2026-02-12T03:24:55.935Z"
      },
      "lastSeenAt": {
        "global": "2026-03-02T22:24:25.729Z",
        "subscription": "2026-03-02T22:24:25.729Z"
      },
      "visitorFound": true,
      "visitorId": "VggOZ0TtlqqriietQ15l"
    }
  },
  "visitorFound": true,
  "visitorId": "VggOZ0TtlqqriietQ15l",
  "cacheHit": true
}
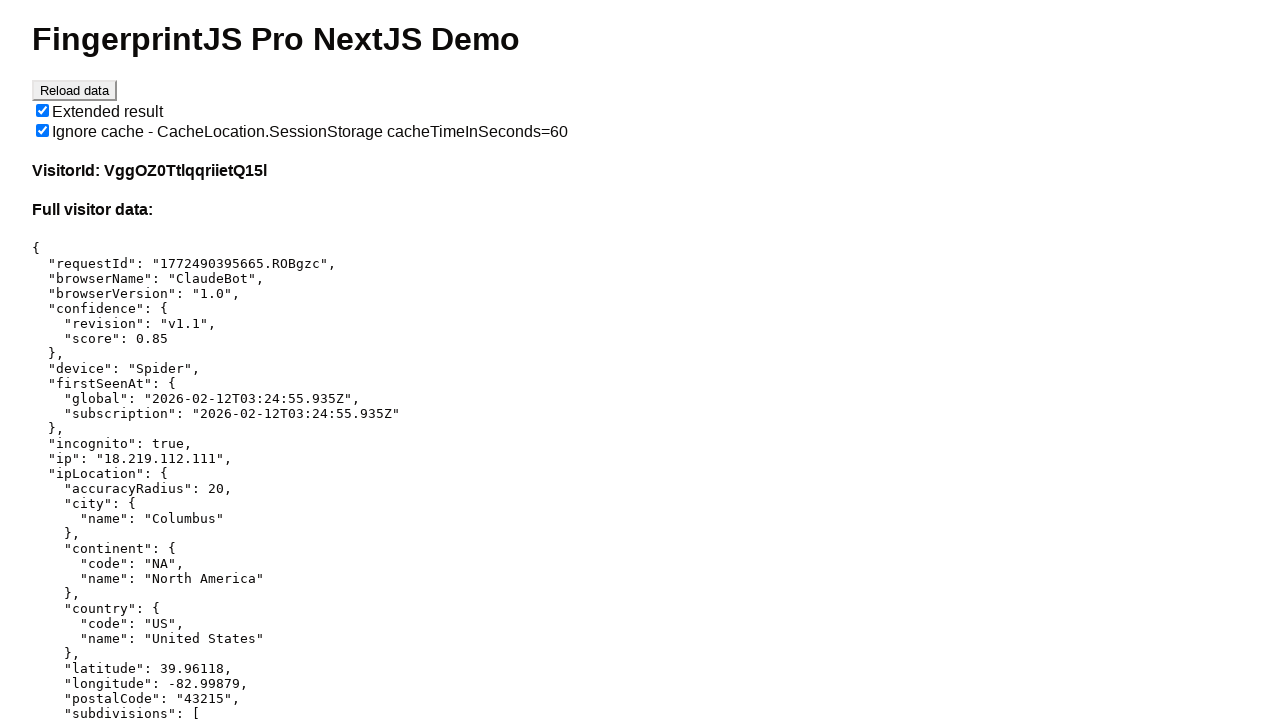

Verified visitorId is present and not empty
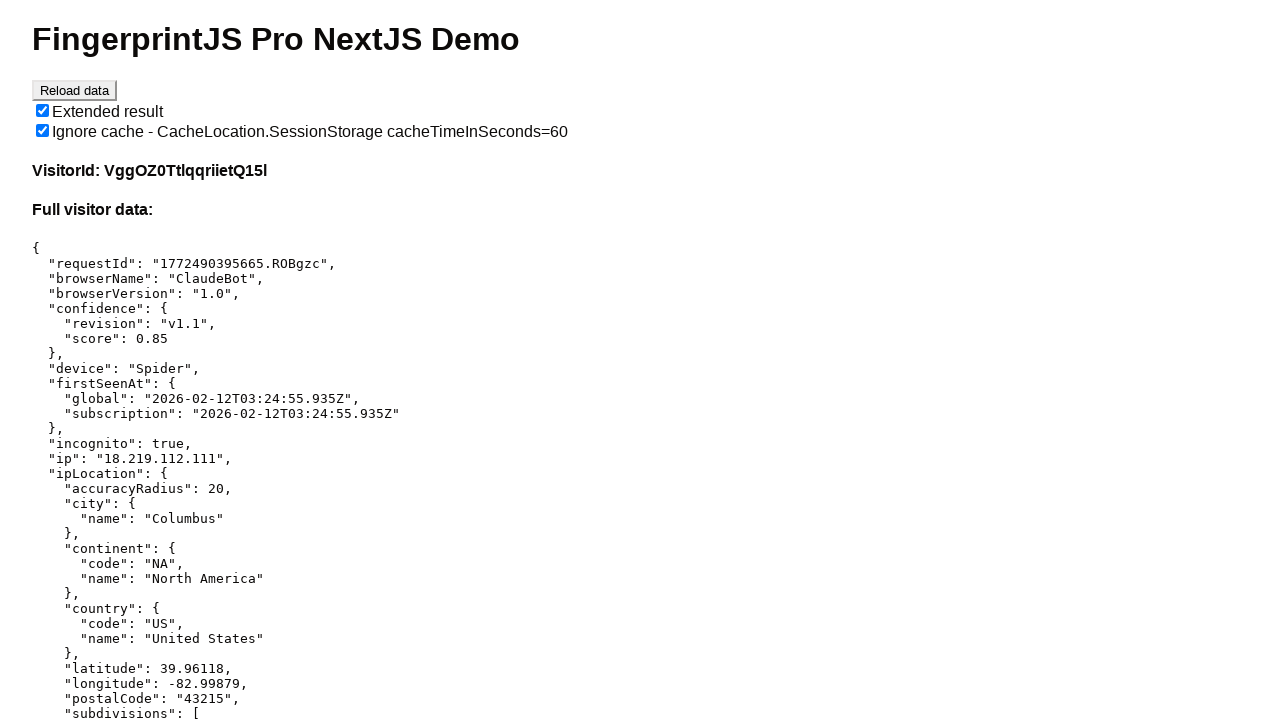

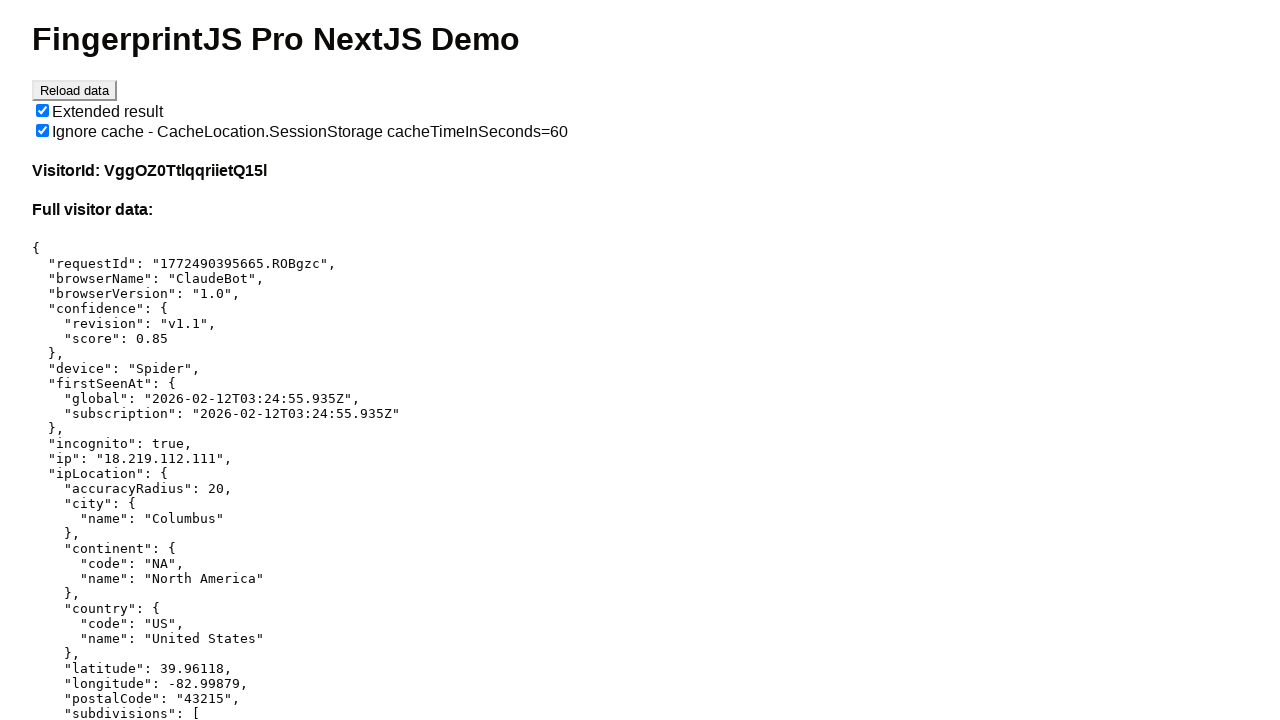